Tests opening a new window, switching to it, verifying content, and closing it

Starting URL: https://demoqa.com/browser-windows

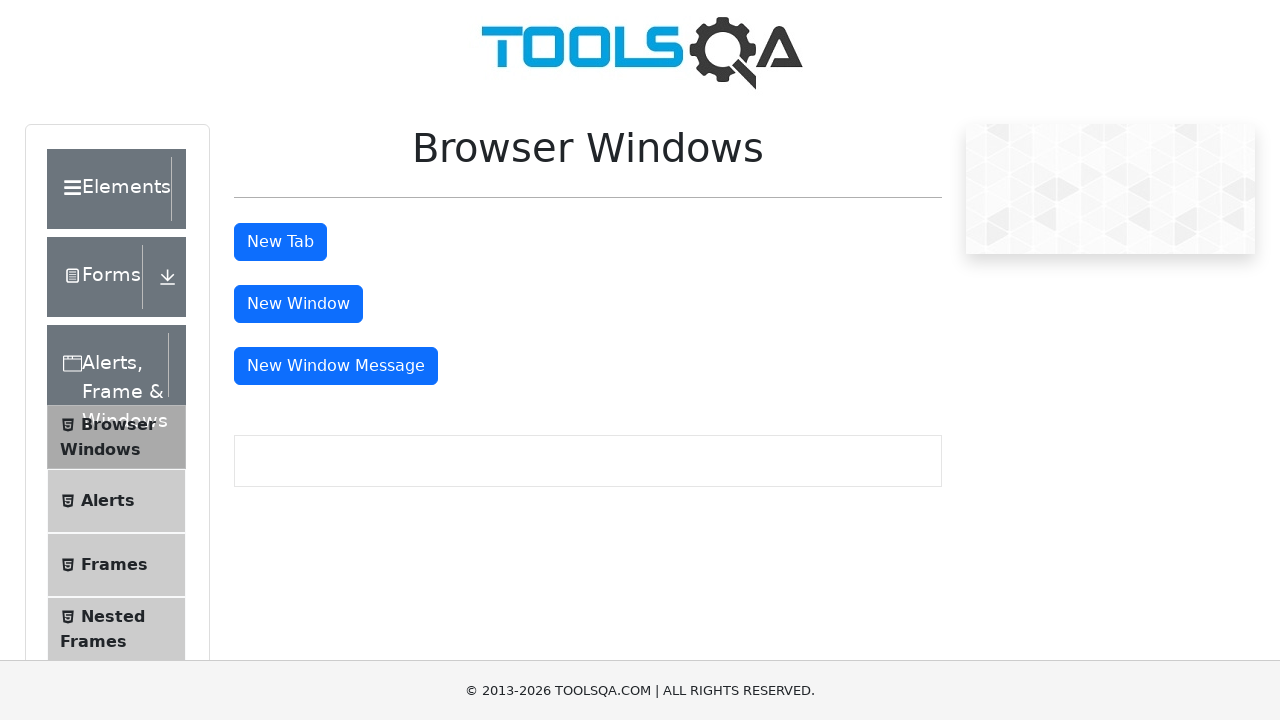

Navigated to https://demoqa.com/browser-windows
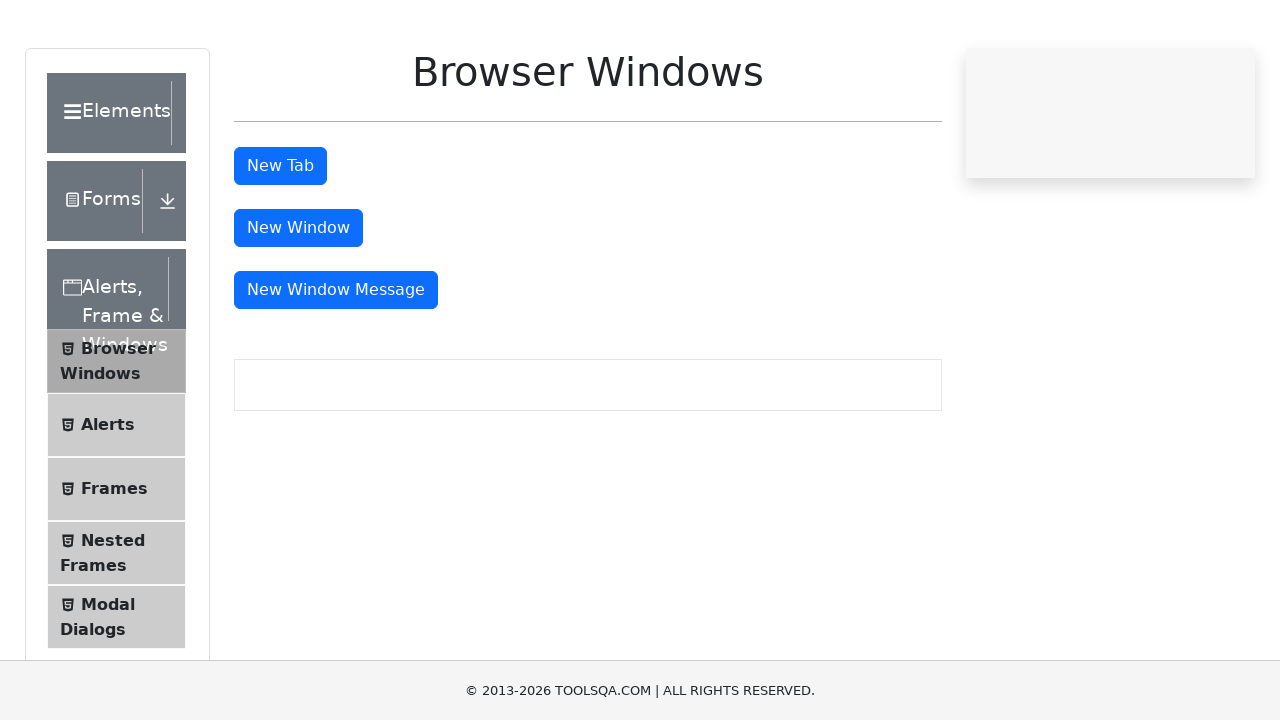

Clicked button to open new window at (298, 304) on #windowButton
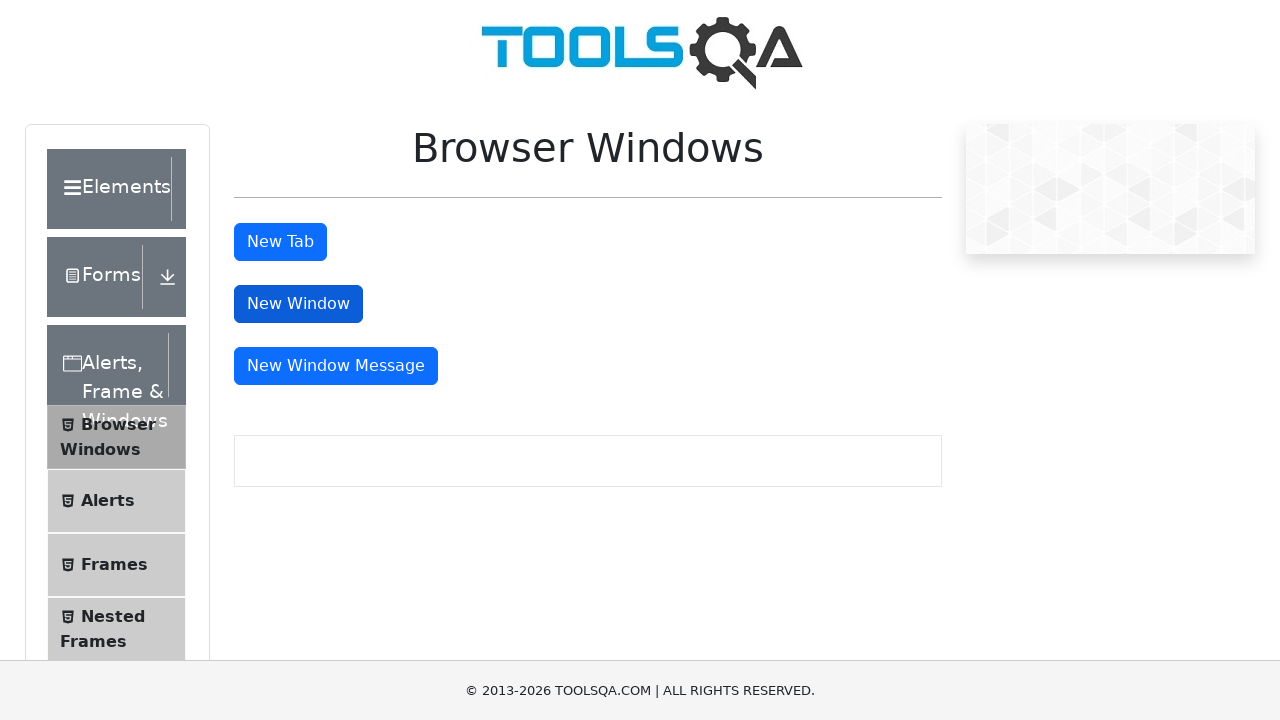

New window opened and captured
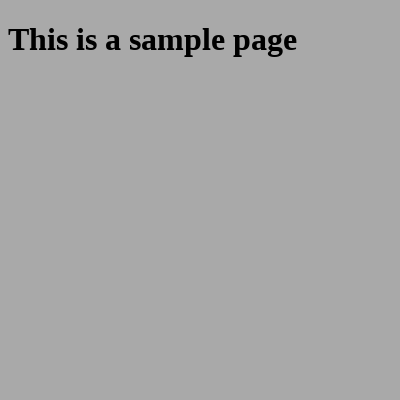

Retrieved heading text from new window: 'This is a sample page'
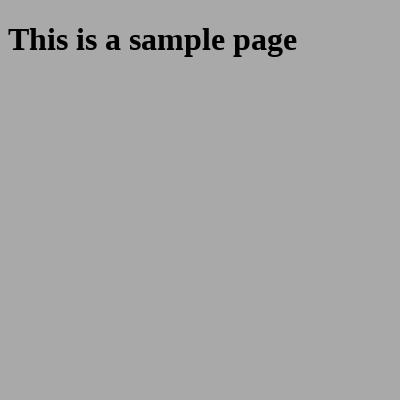

Verified heading content matches expected text
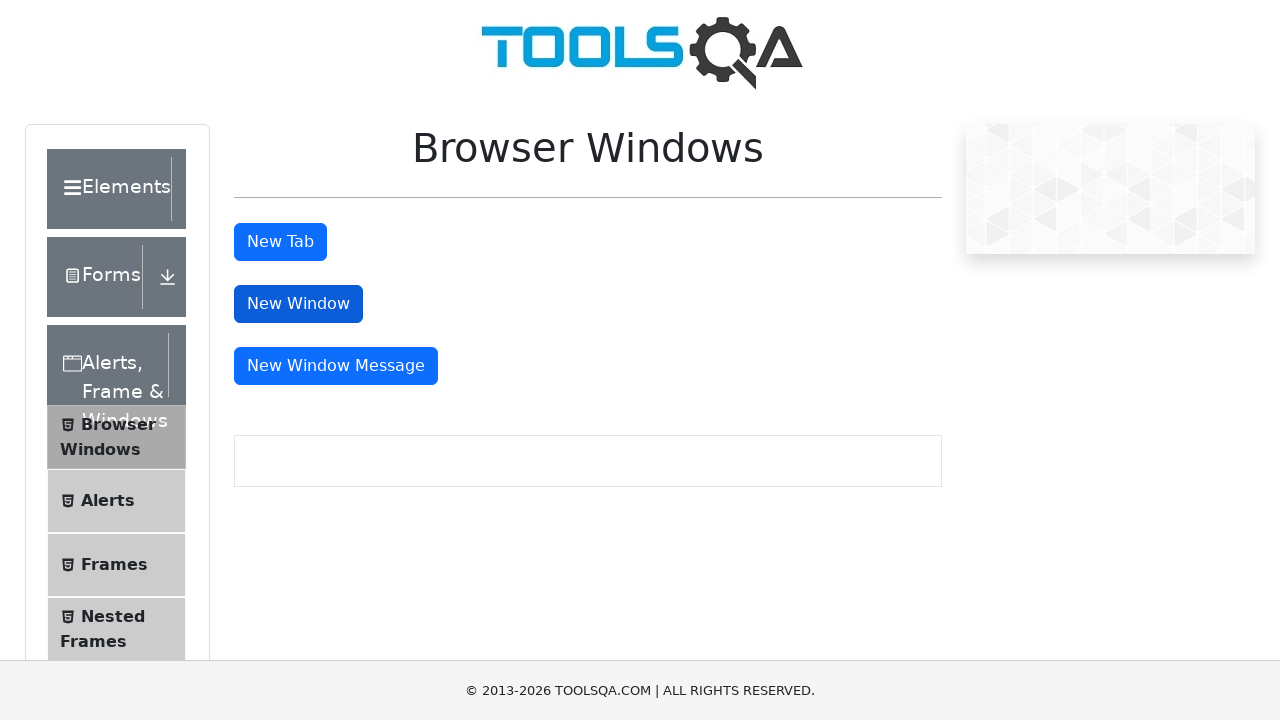

Closed the new window
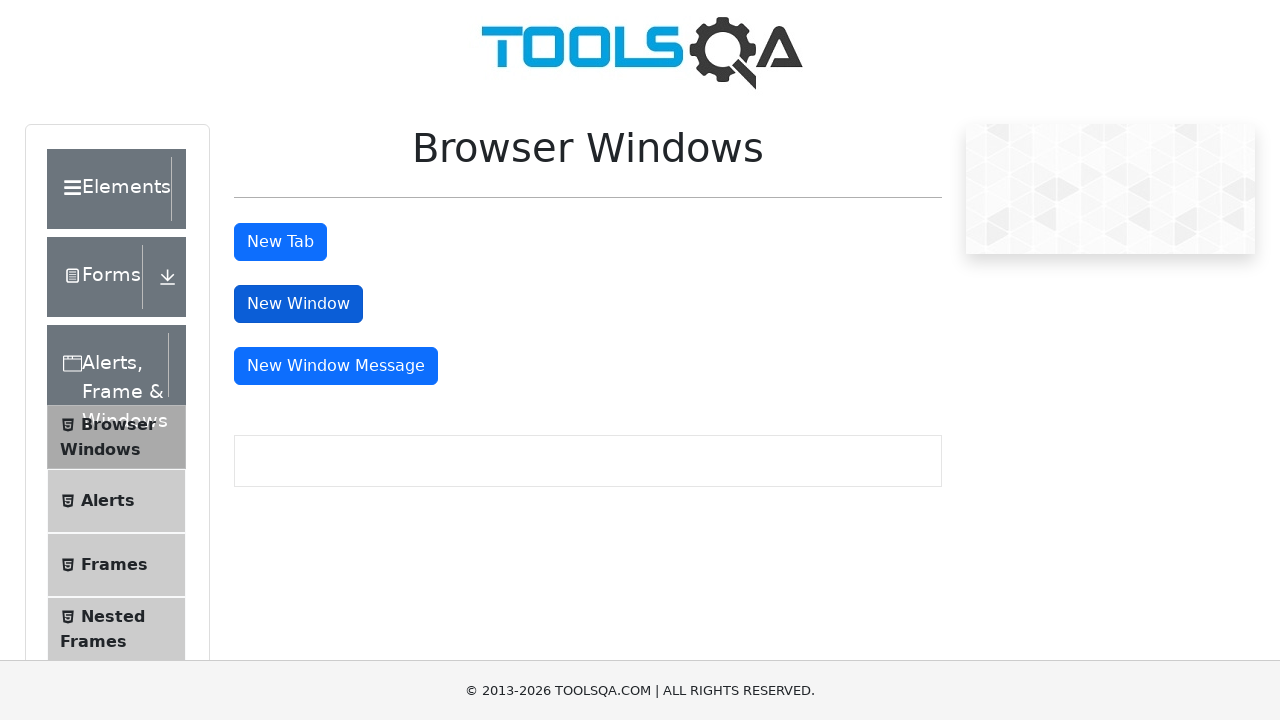

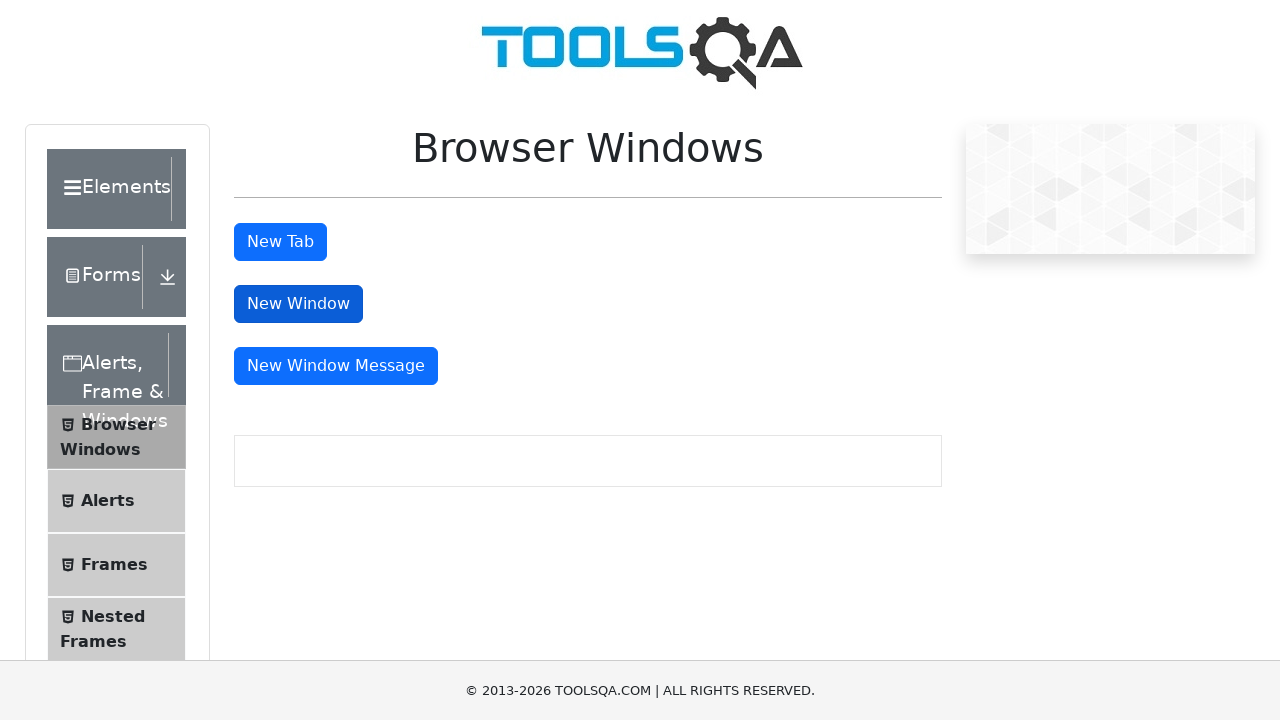